Navigates to keybooks.ro website and retrieves the page title

Starting URL: http://keybooks.ro

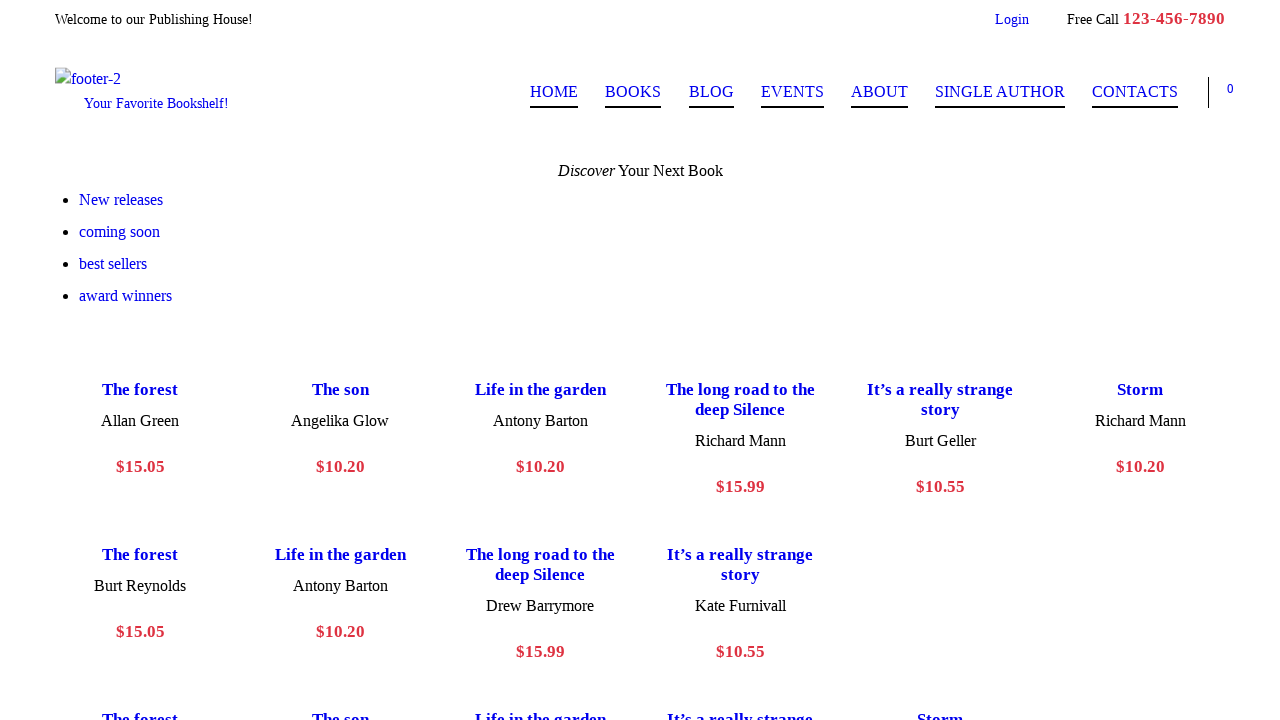

Navigated to http://keybooks.ro
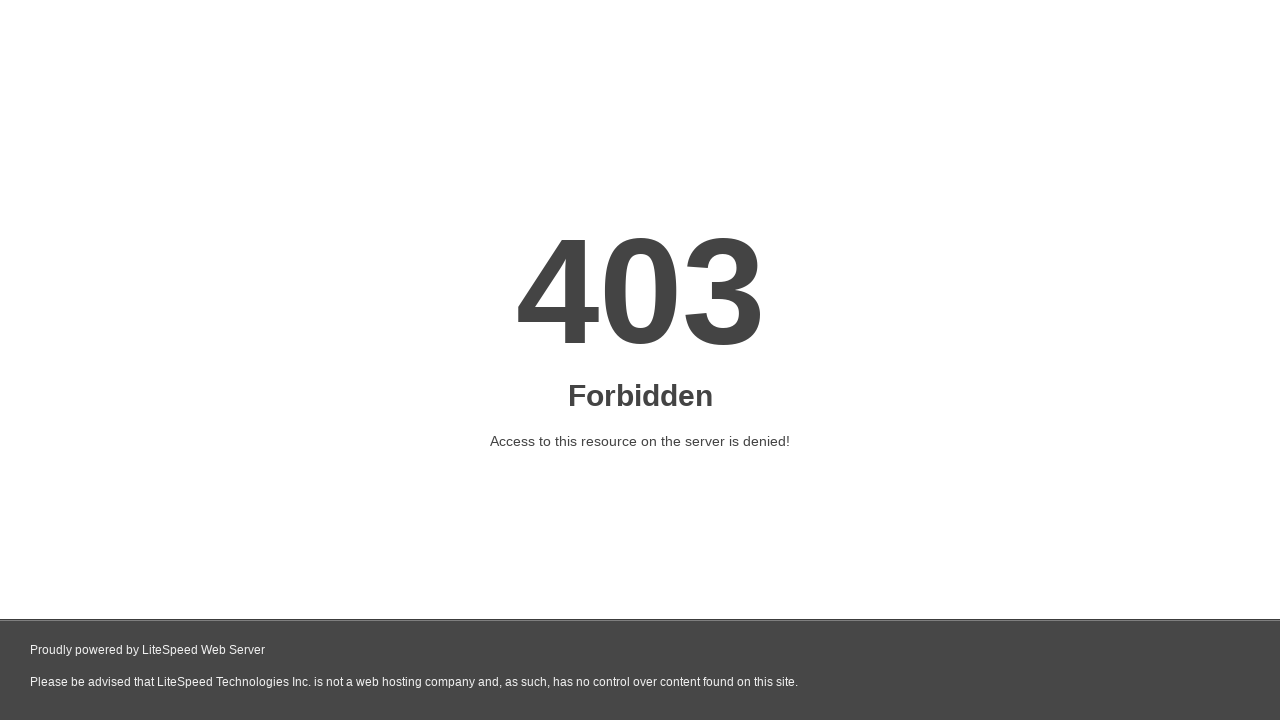

Retrieved page title: 403 Forbidden
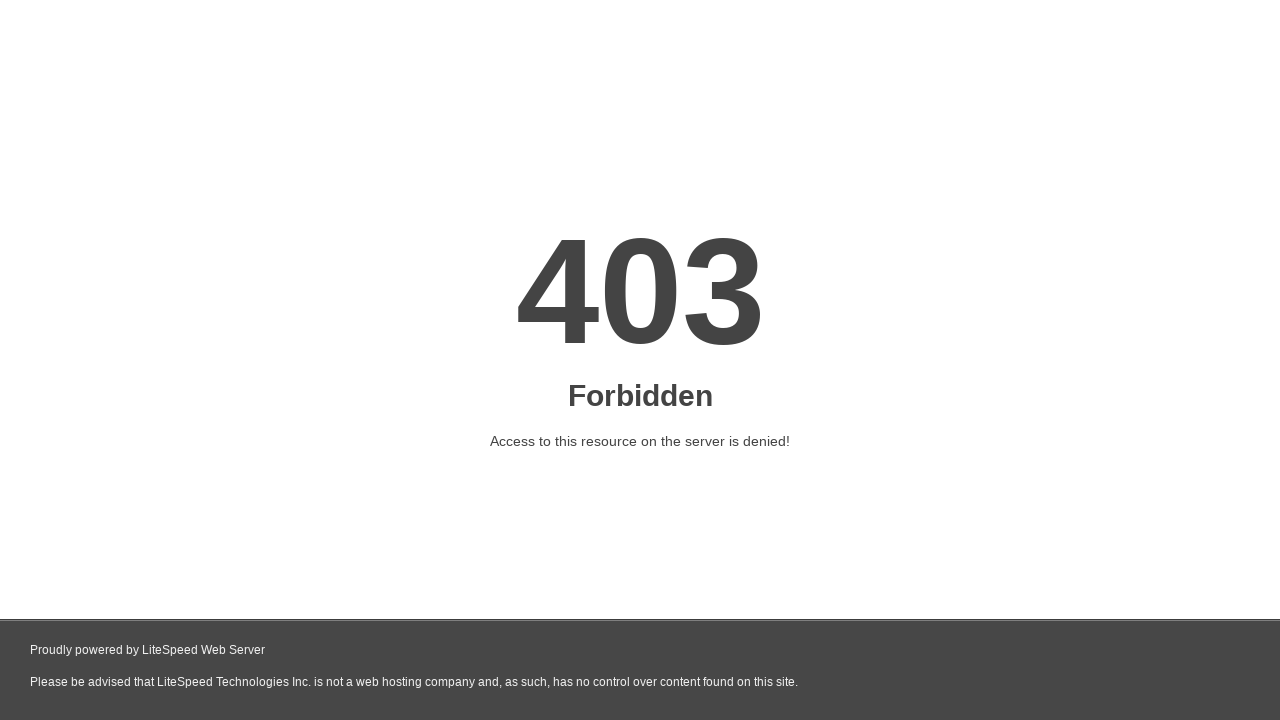

Printed page title to console
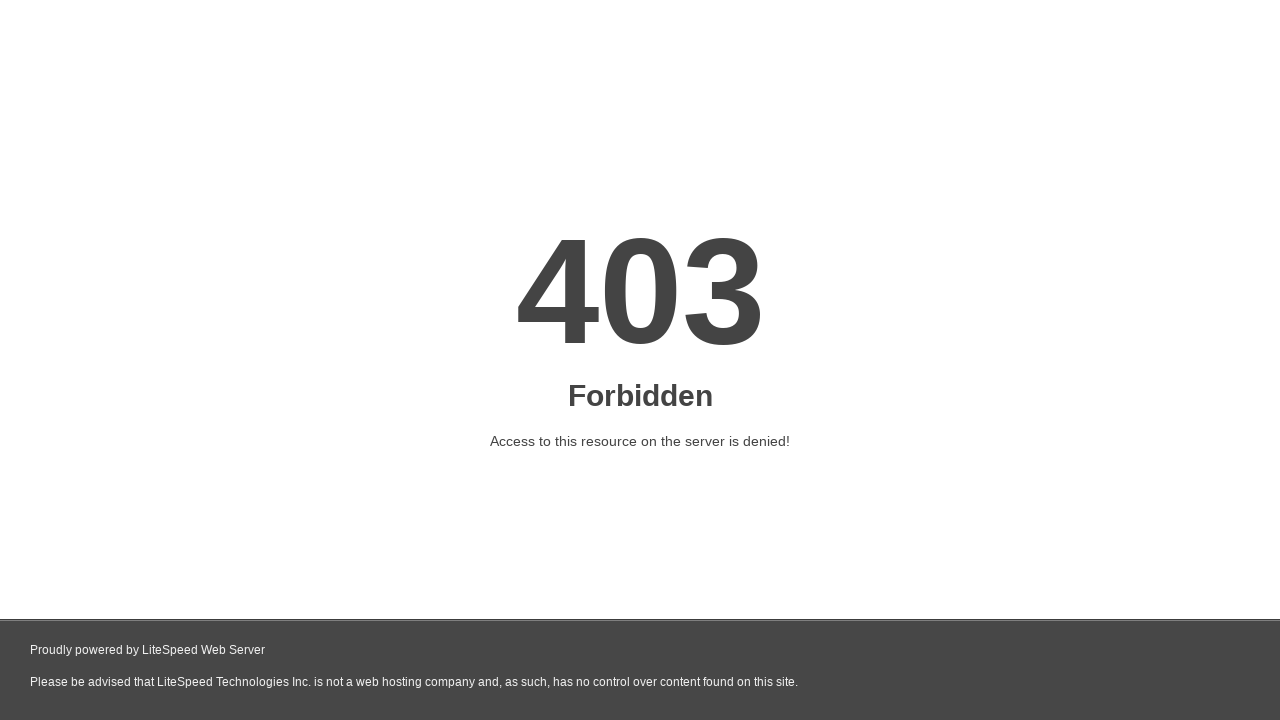

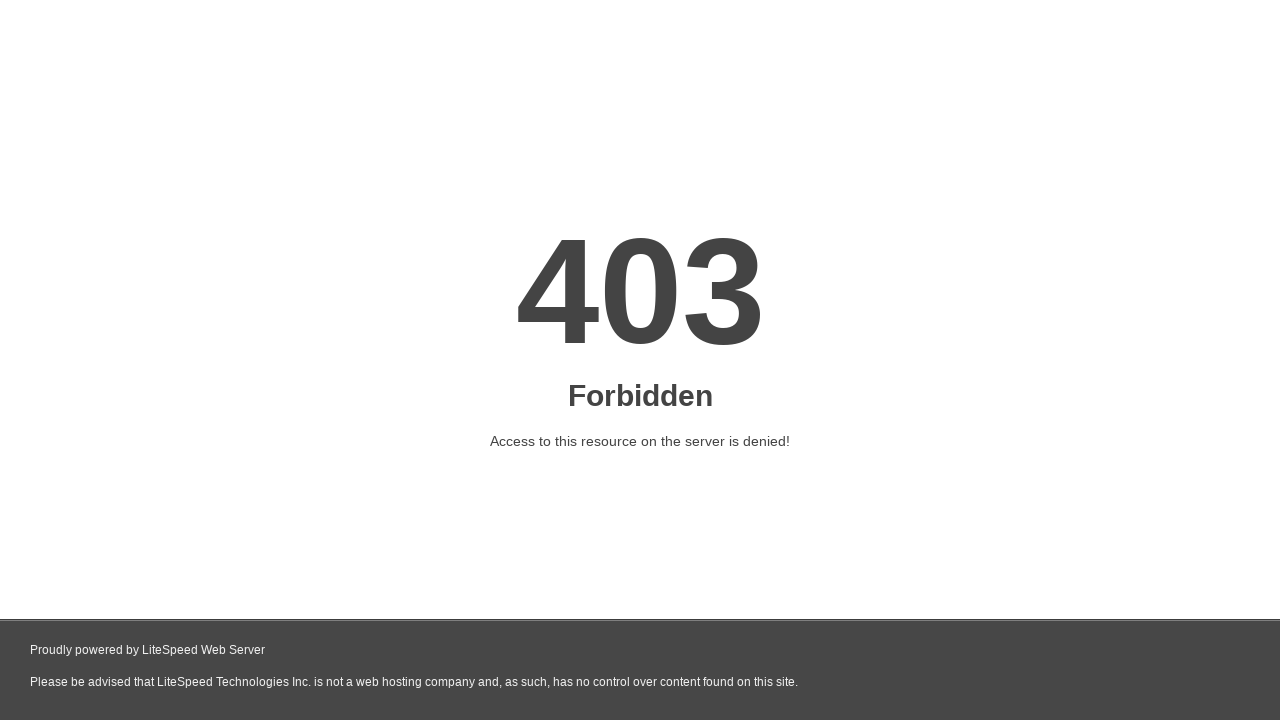